Tests Walmart homepage by navigating to the site, refreshing the page, and verifying the page title contains "Save" and equals the expected title, and that the URL contains "walmart.com"

Starting URL: https://www.walmart.com/

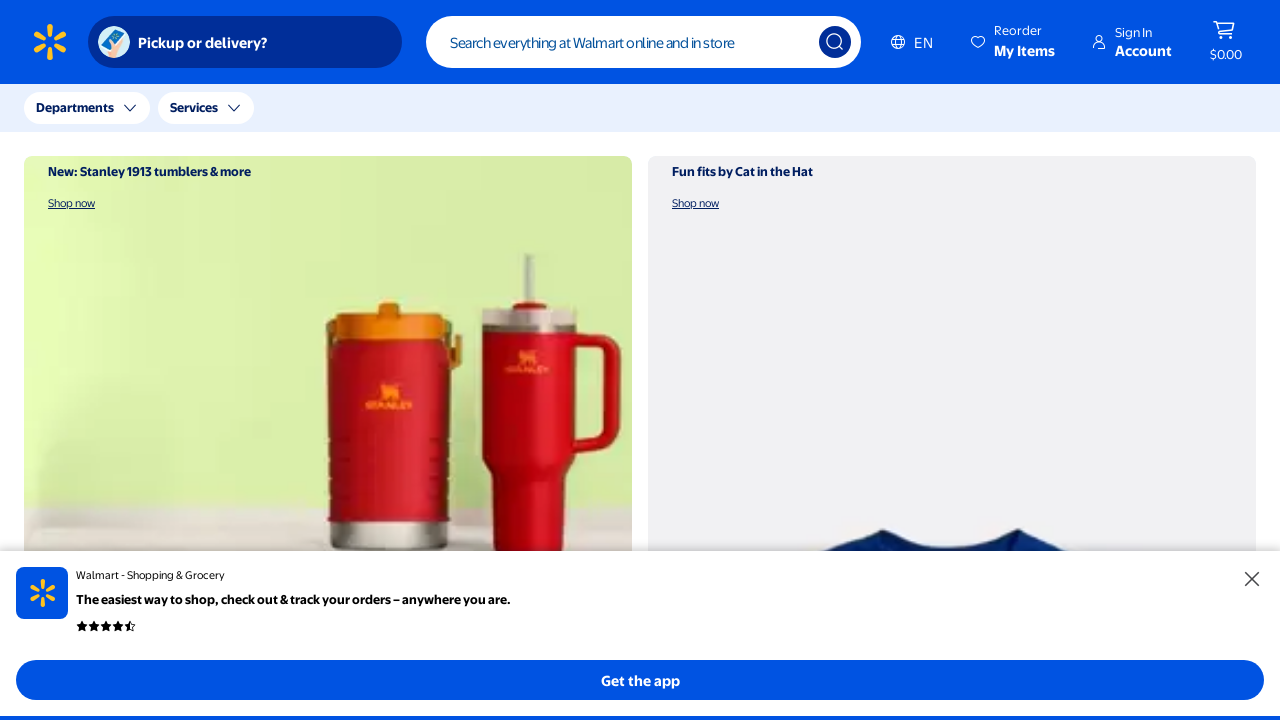

Refreshed the Walmart homepage
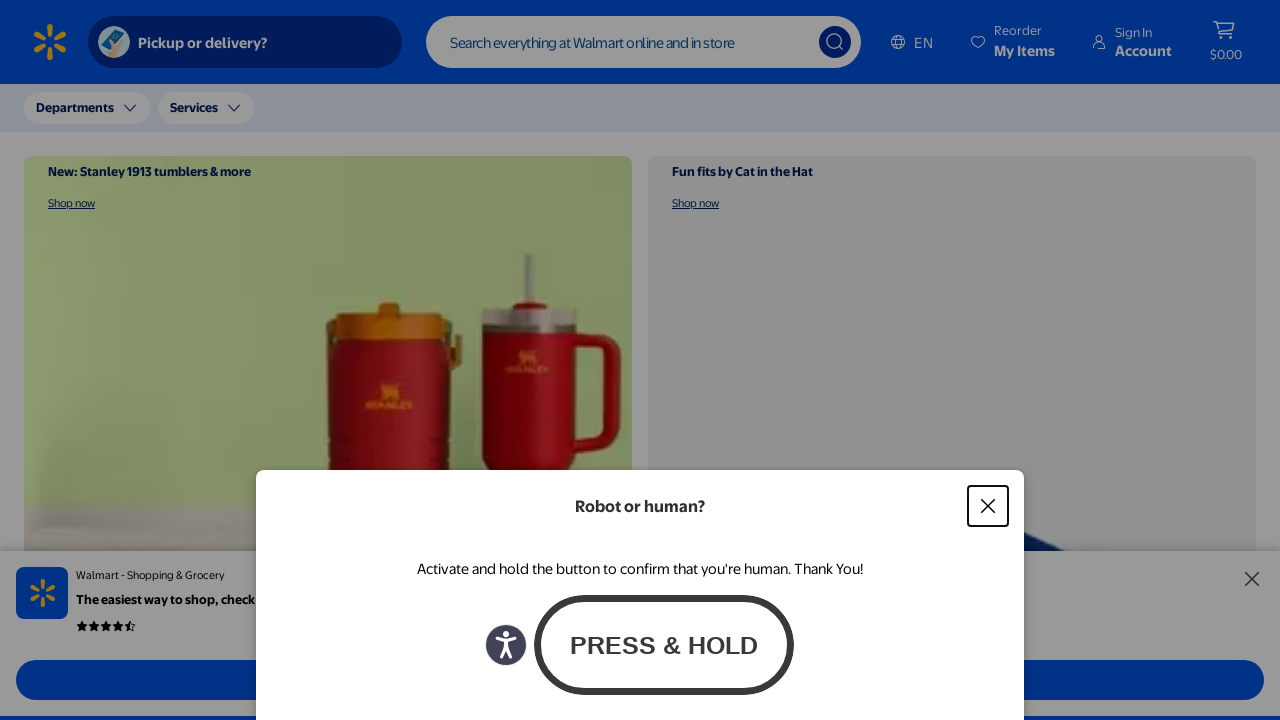

Retrieved page title
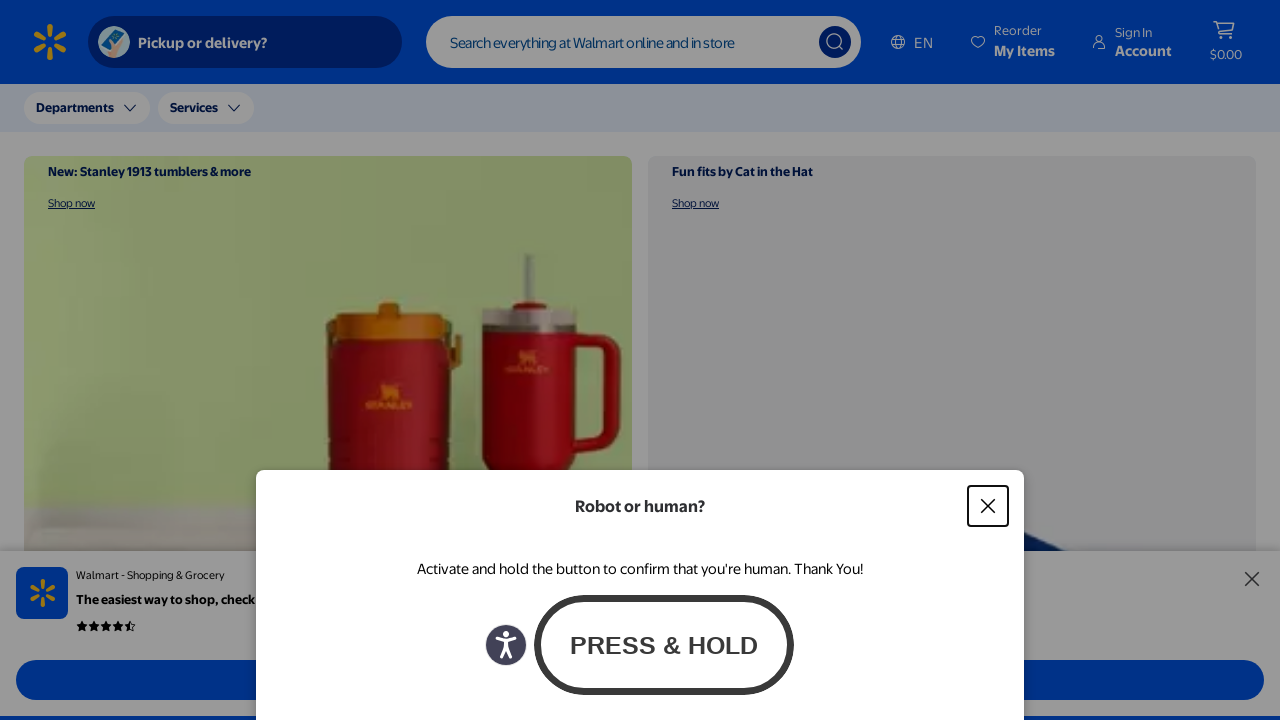

Verified page title contains 'Save'
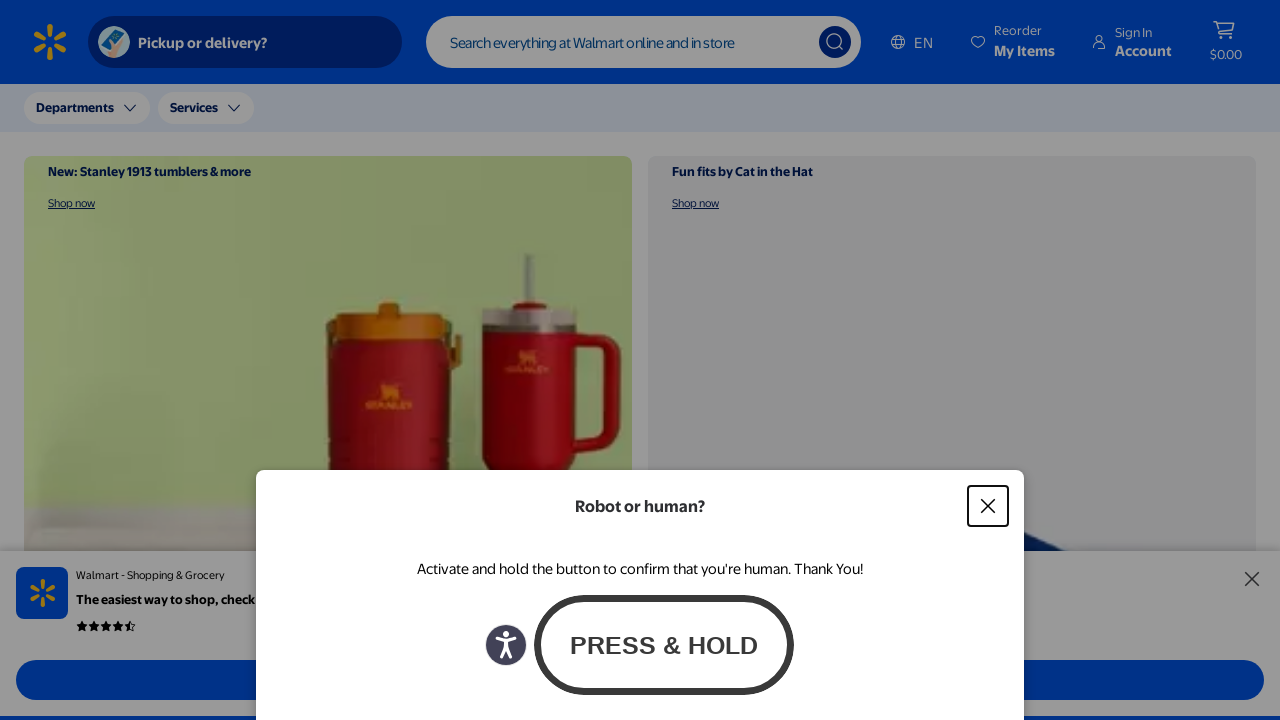

Verified page title matches expected value or contains 'Save Money'
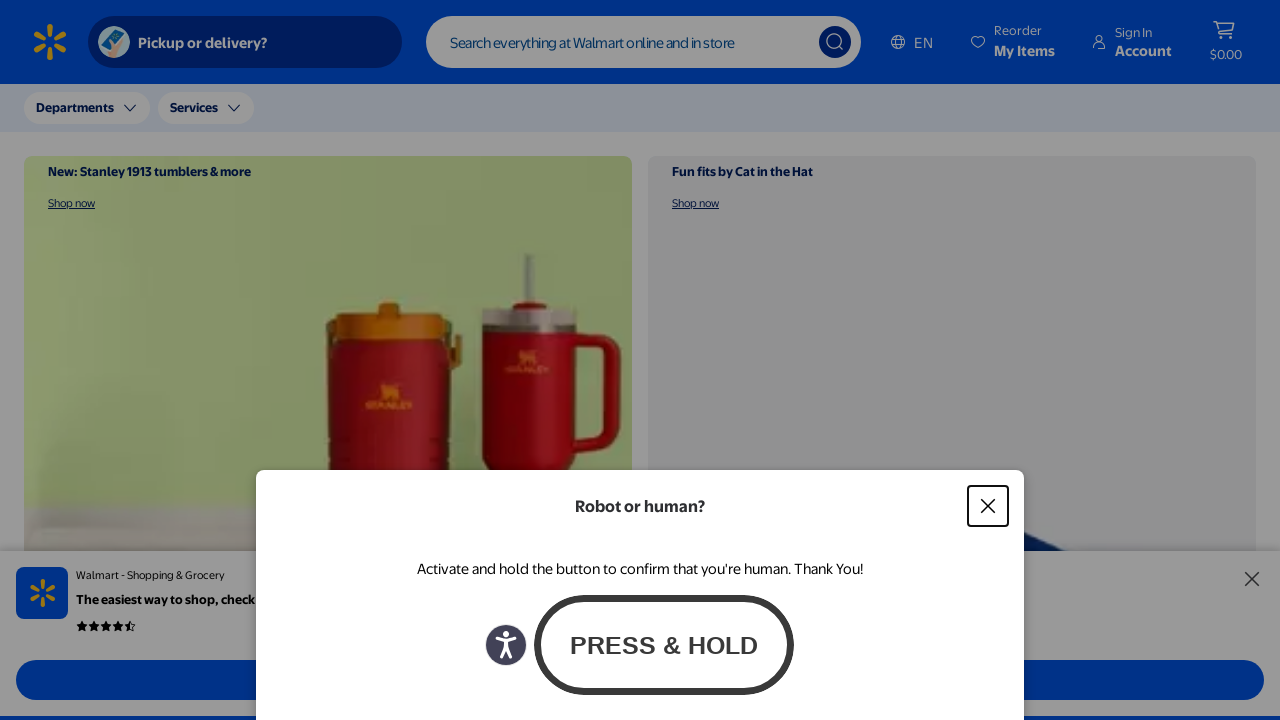

Retrieved current page URL
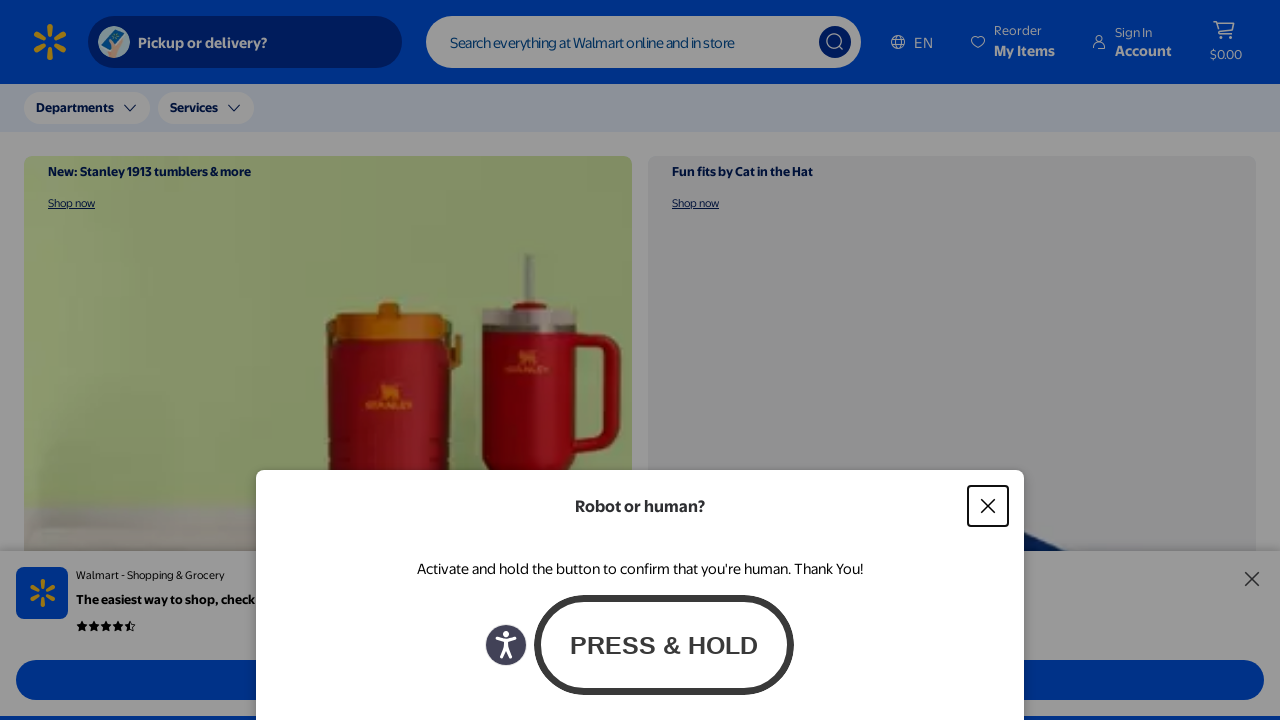

Verified URL contains 'walmart.com'
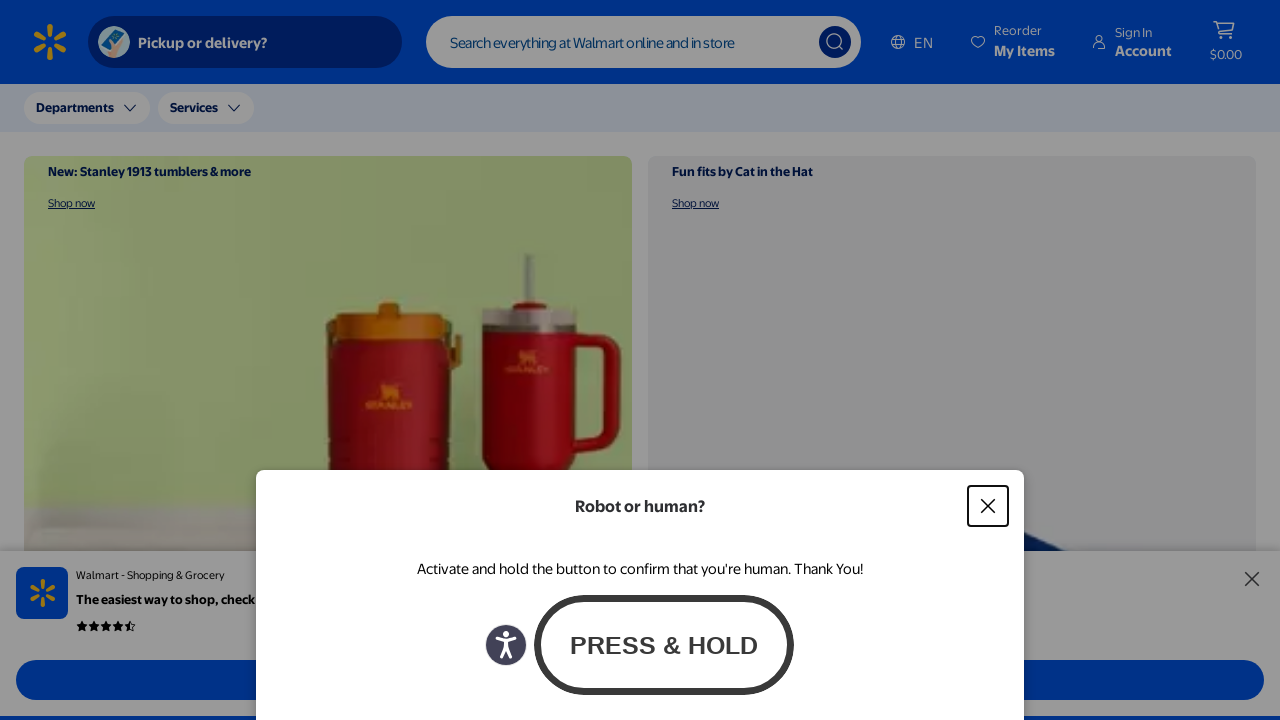

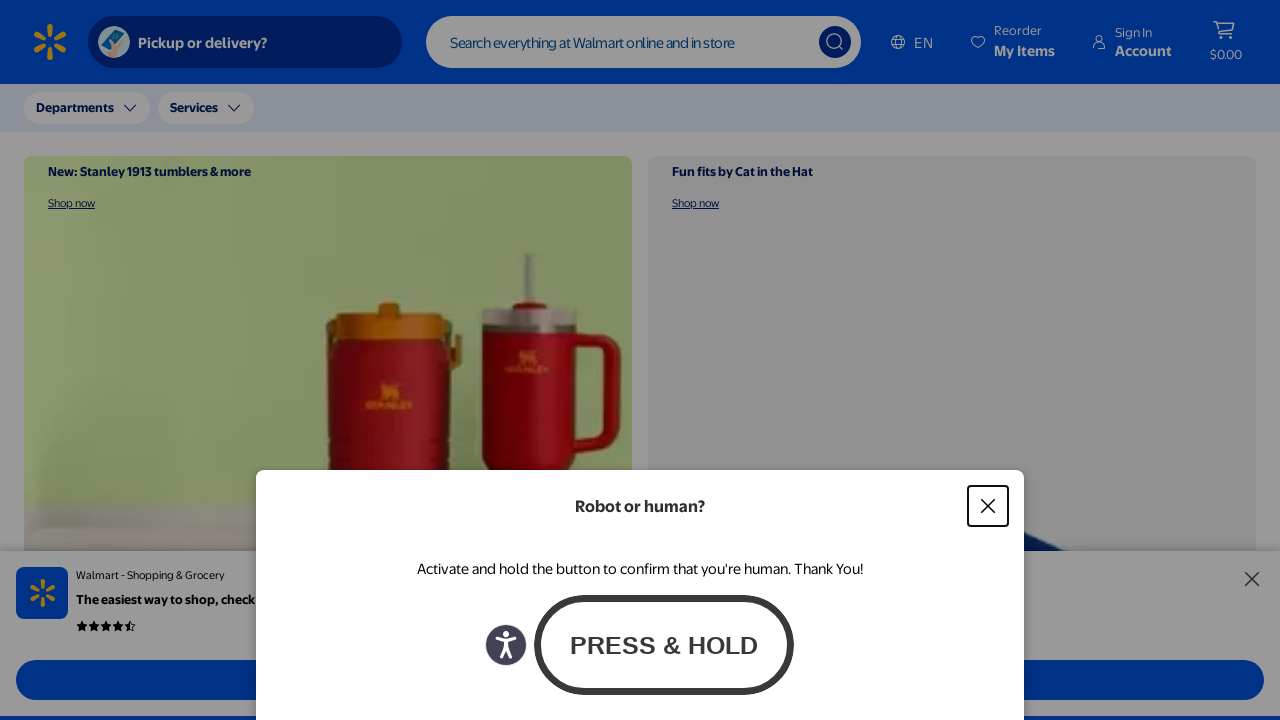